Tests password field with mixed case and trailing spaces at length greater than 10

Starting URL: https://buggy.justtestit.org/register

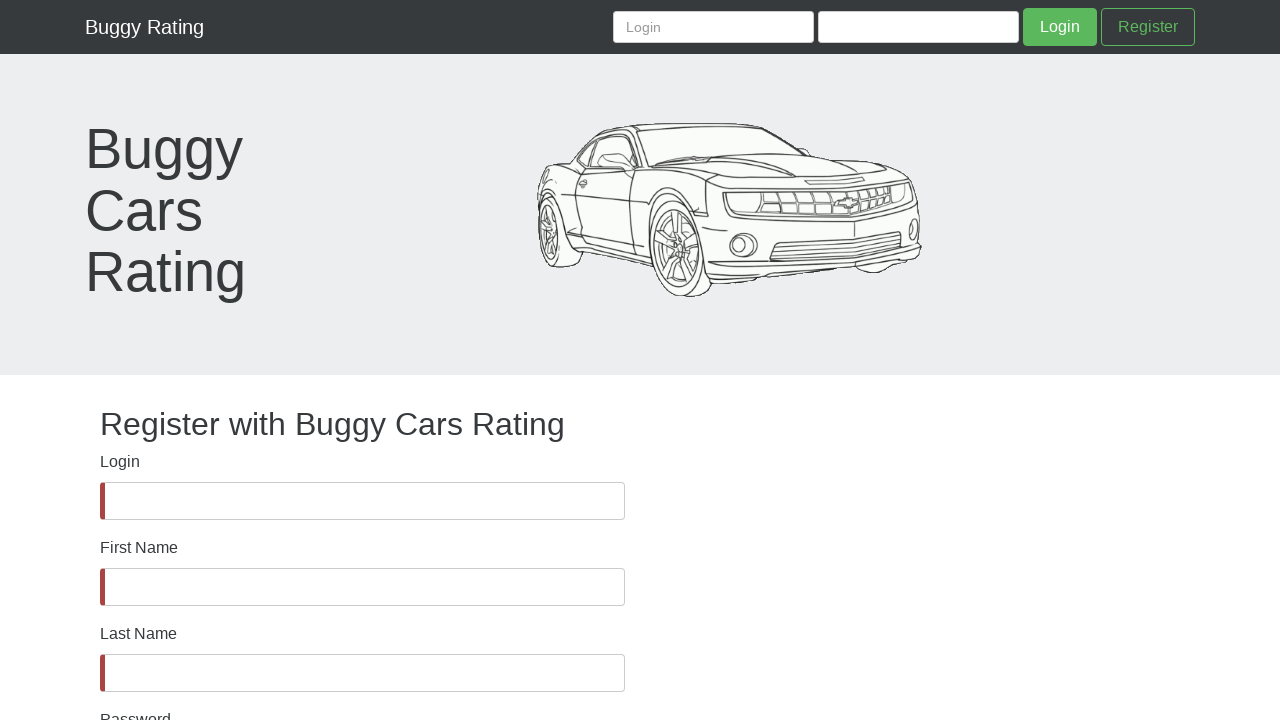

Password field became visible
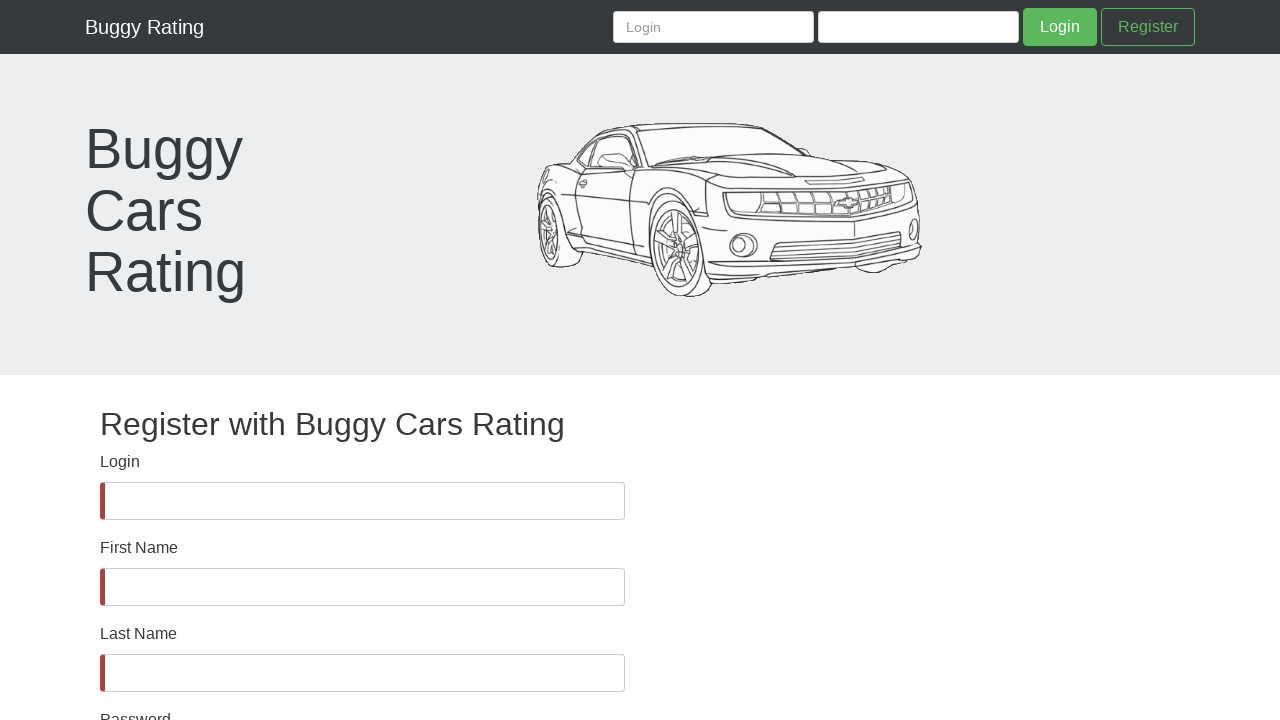

Filled password field with mixed case characters and trailing spaces (length > 10) on #password
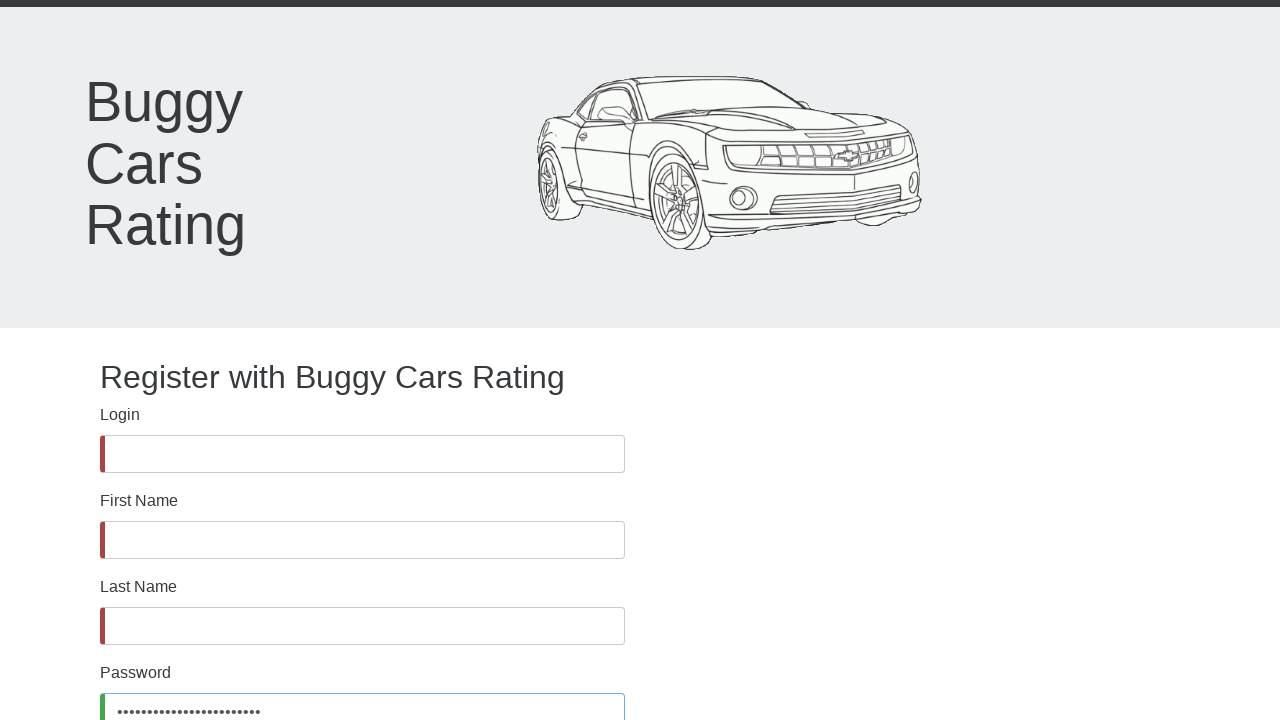

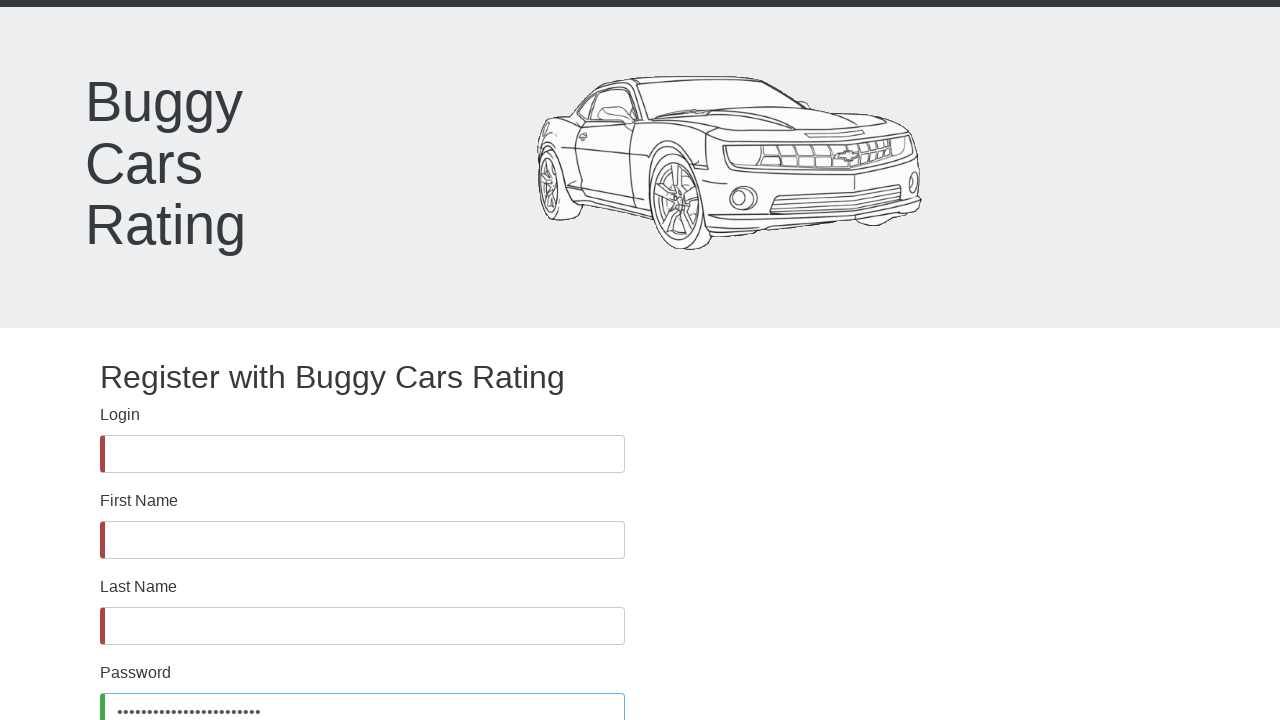